Tests disabling JavaScript alerts by overriding window.alert function, then clicking a button that would trigger an alert, and verifying the result message appears on the page.

Starting URL: https://the-internet.herokuapp.com/javascript_alerts

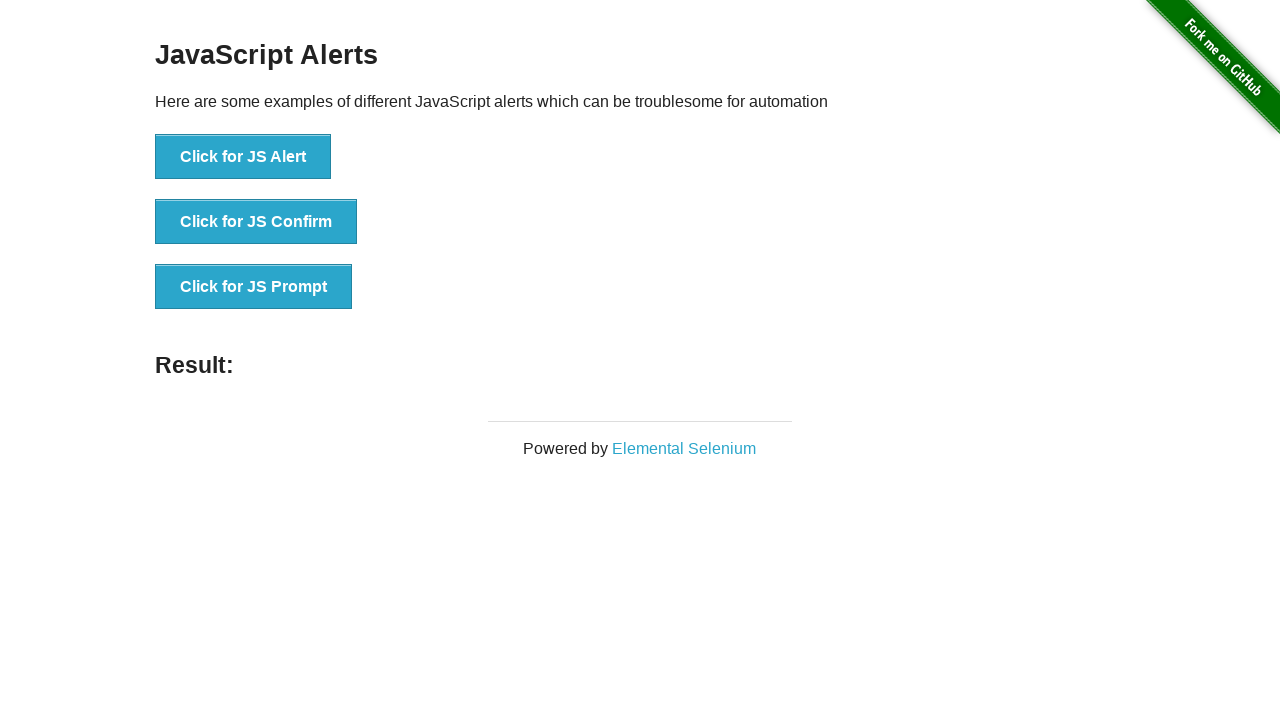

Overrode window.alert function to disable JavaScript alerts
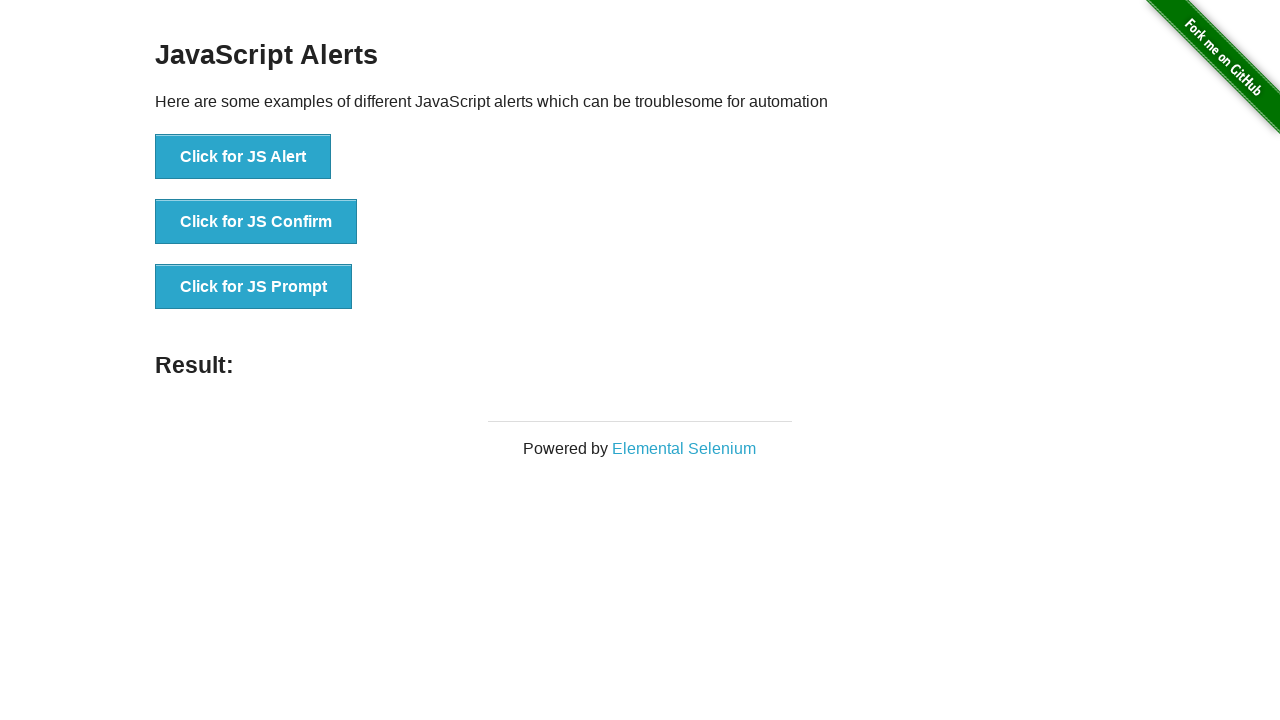

Clicked the 'Click for JS Alert' button at (243, 157) on xpath=//button[text()='Click for JS Alert']
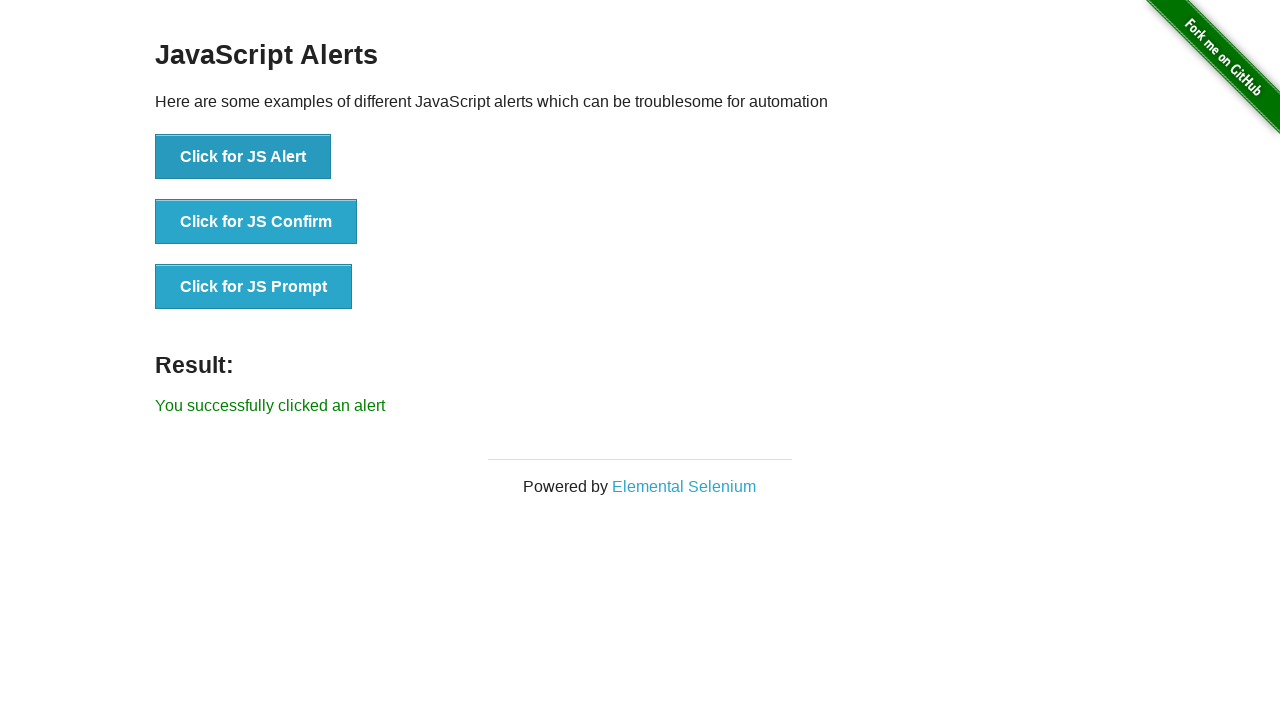

Result message appeared on the page
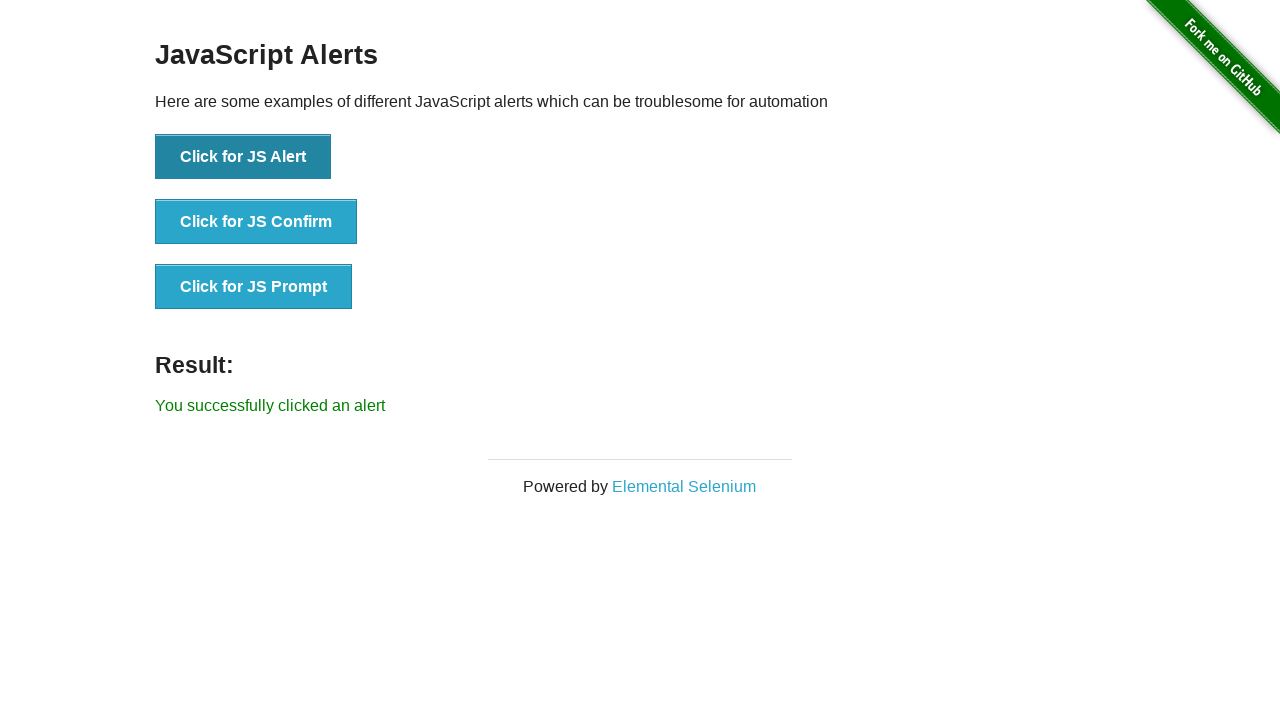

Retrieved result text from page
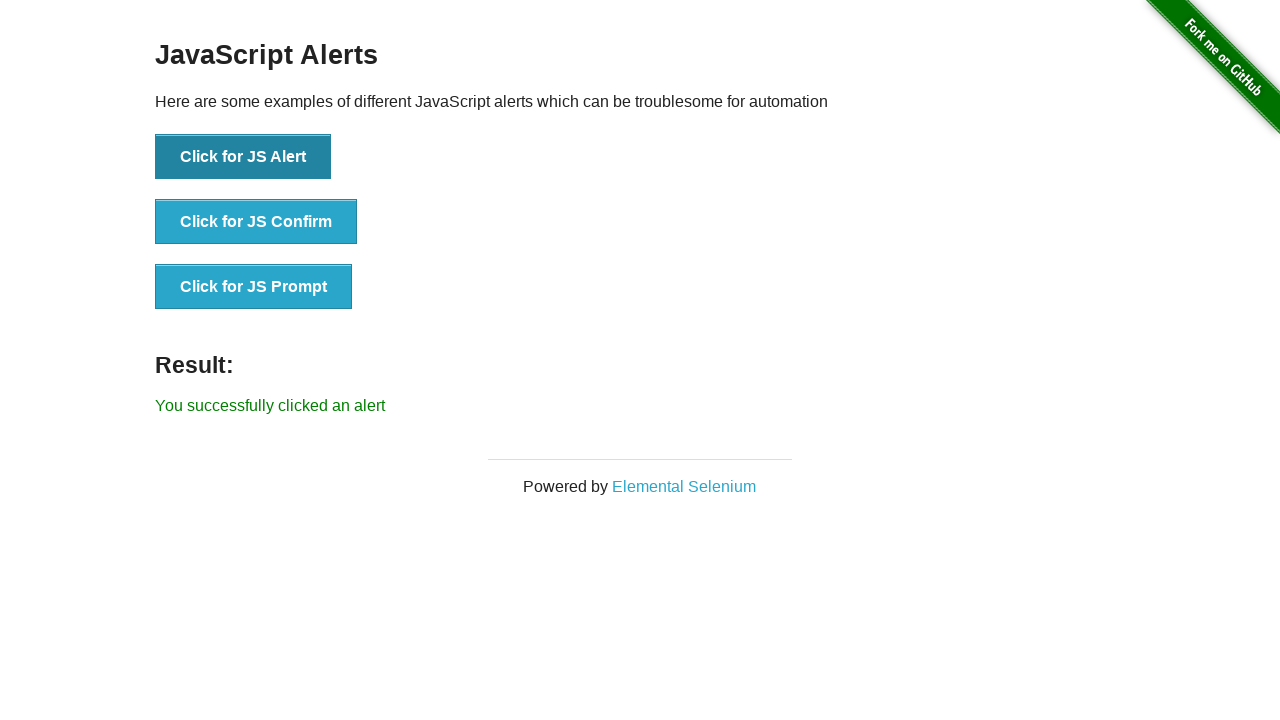

Verified result text matches expected value
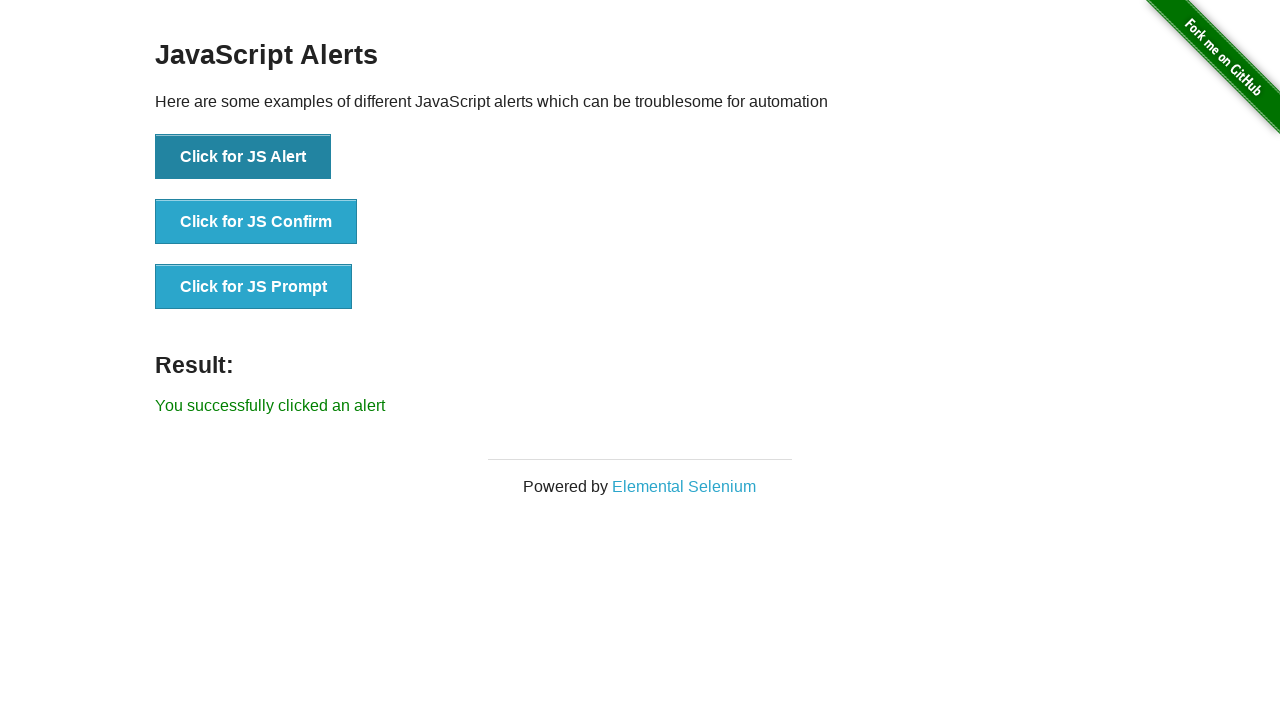

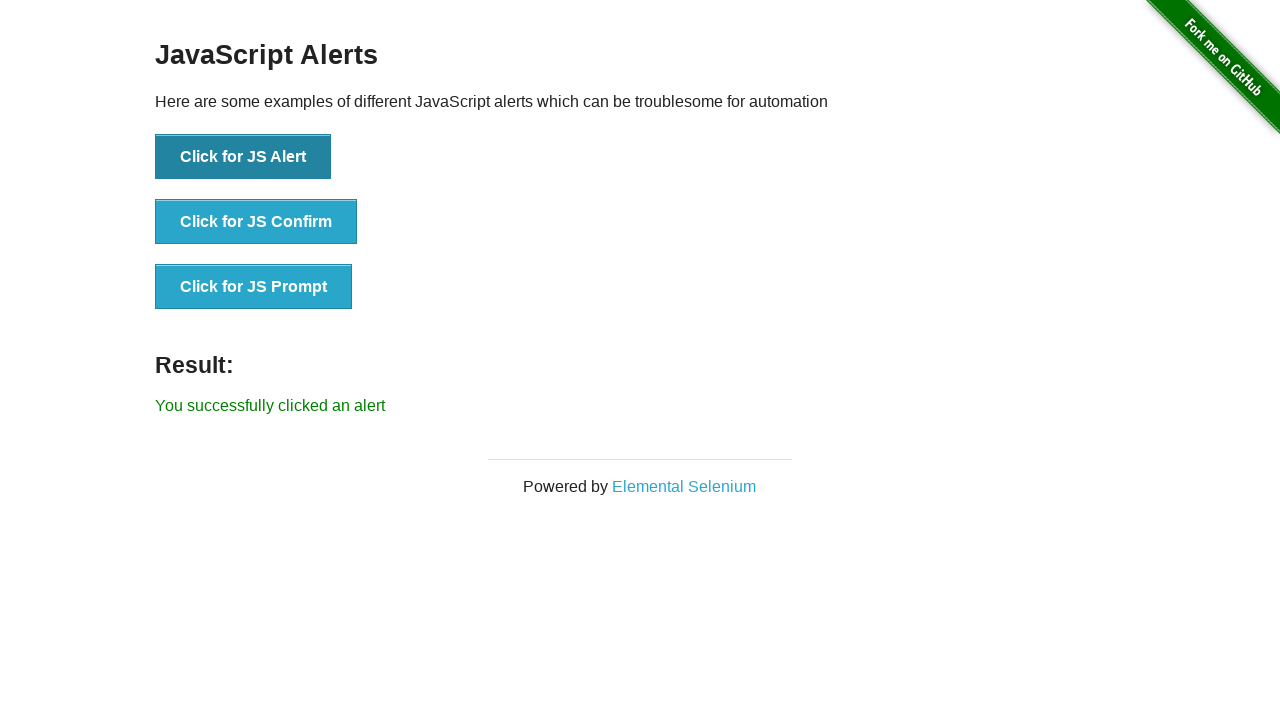